Tests infinite scroll functionality by scrolling down the page multiple times and verifying that new content loads after each scroll

Starting URL: https://bonigarcia.dev/selenium-webdriver-java/index.html

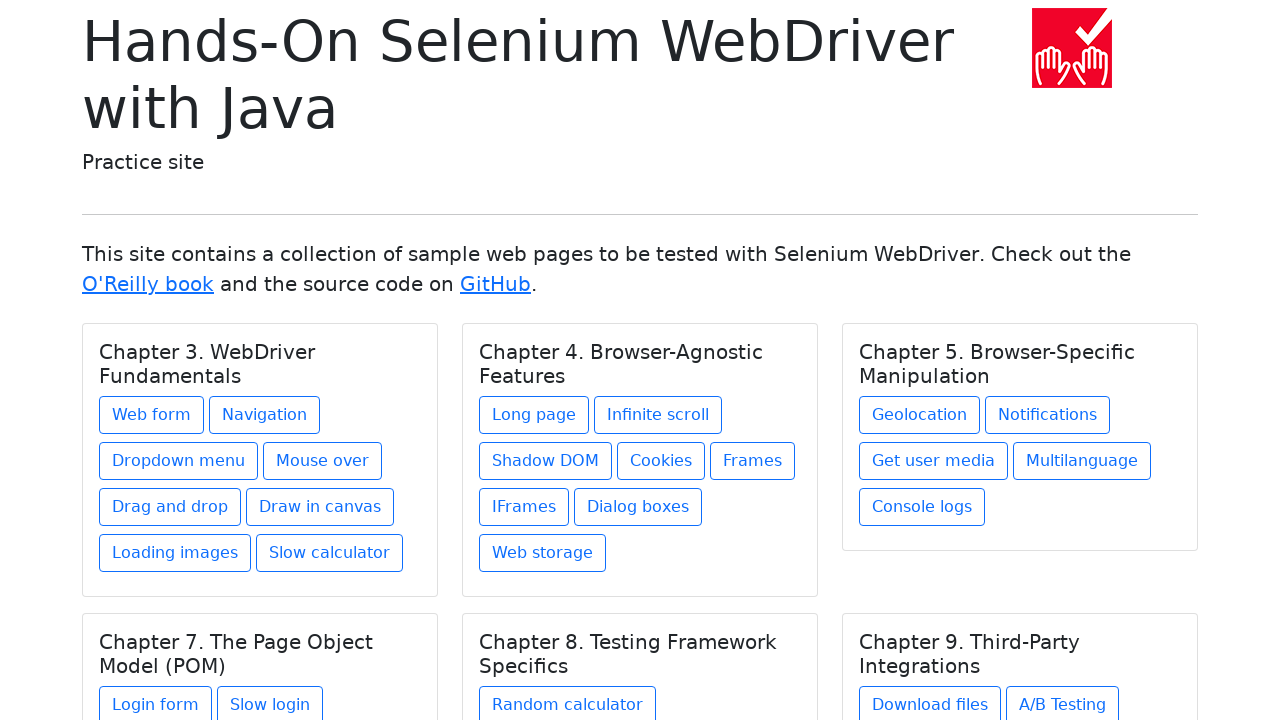

Navigated to infinite scroll test page
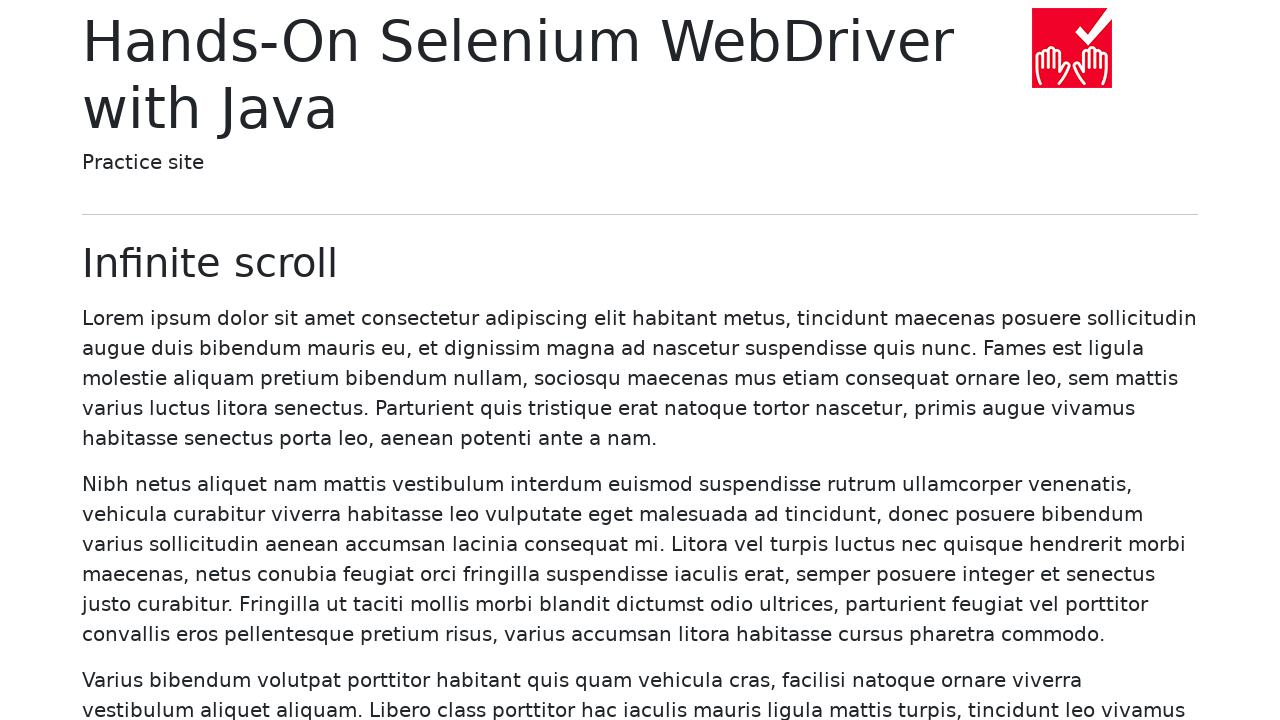

Initial paragraphs loaded on page
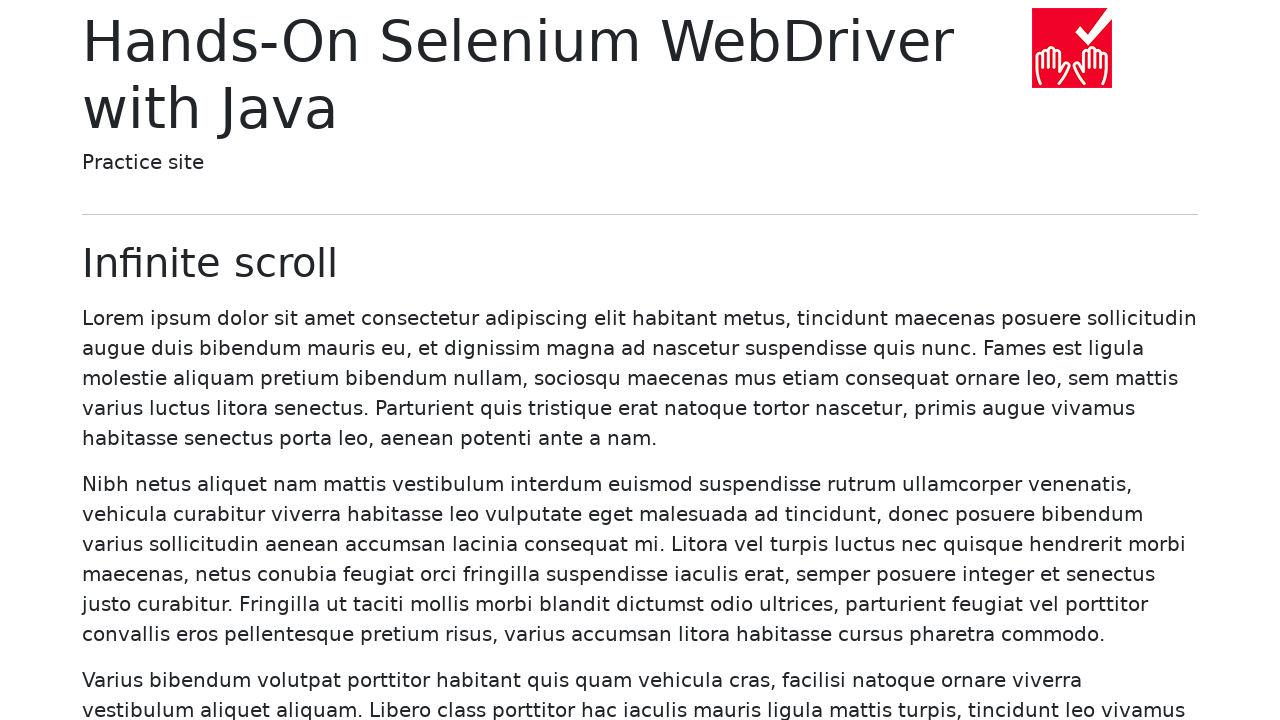

Counted 20 paragraphs before scroll iteration 1
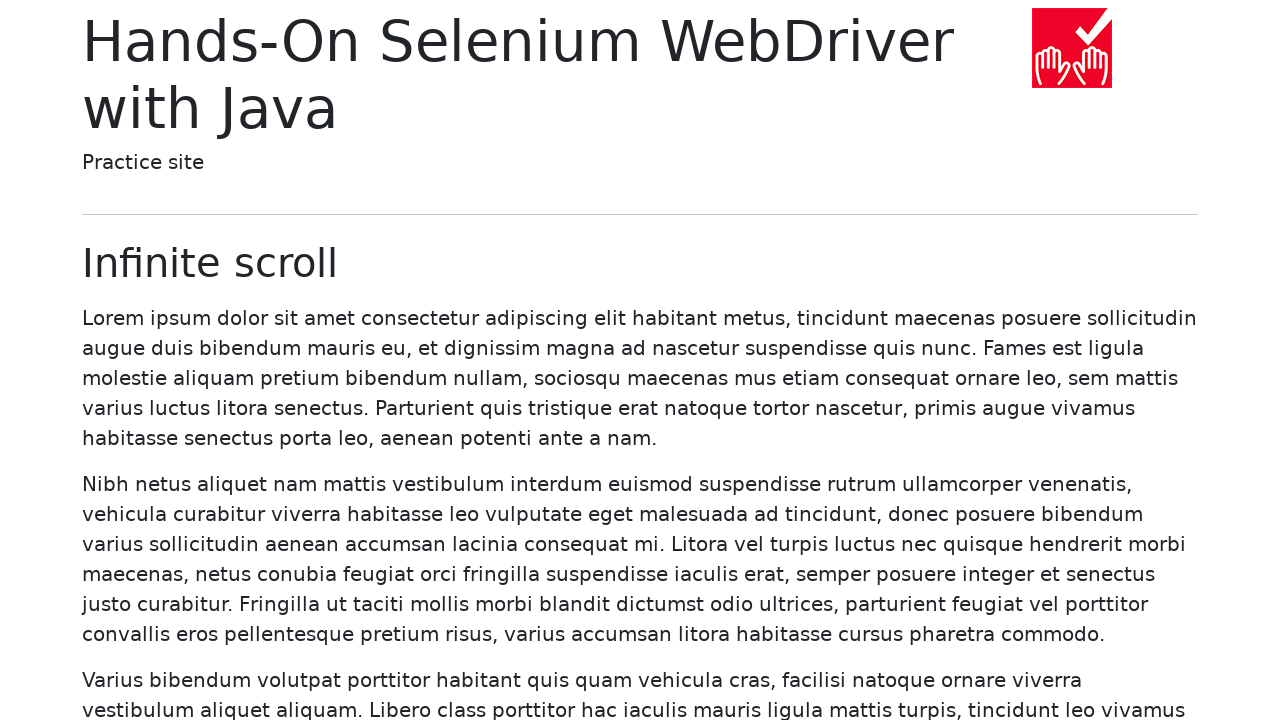

Scrolled to bottom of page (iteration 1)
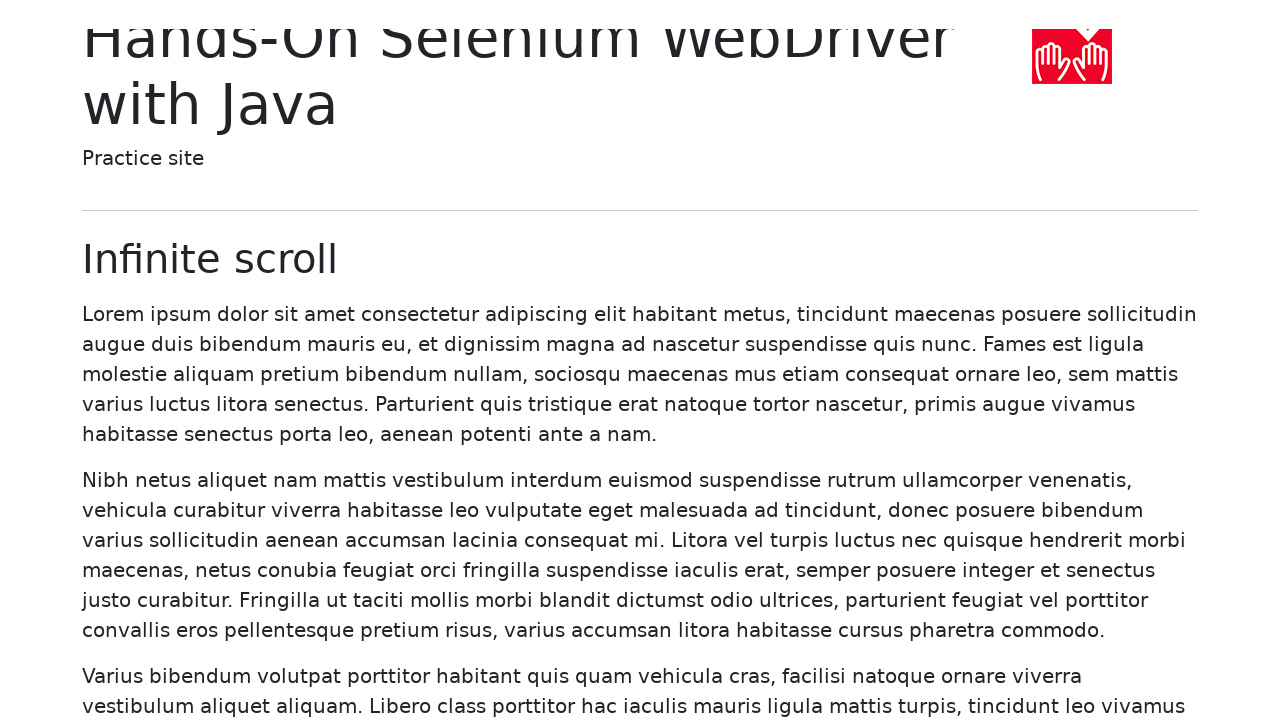

New paragraphs loaded after scroll (iteration 1)
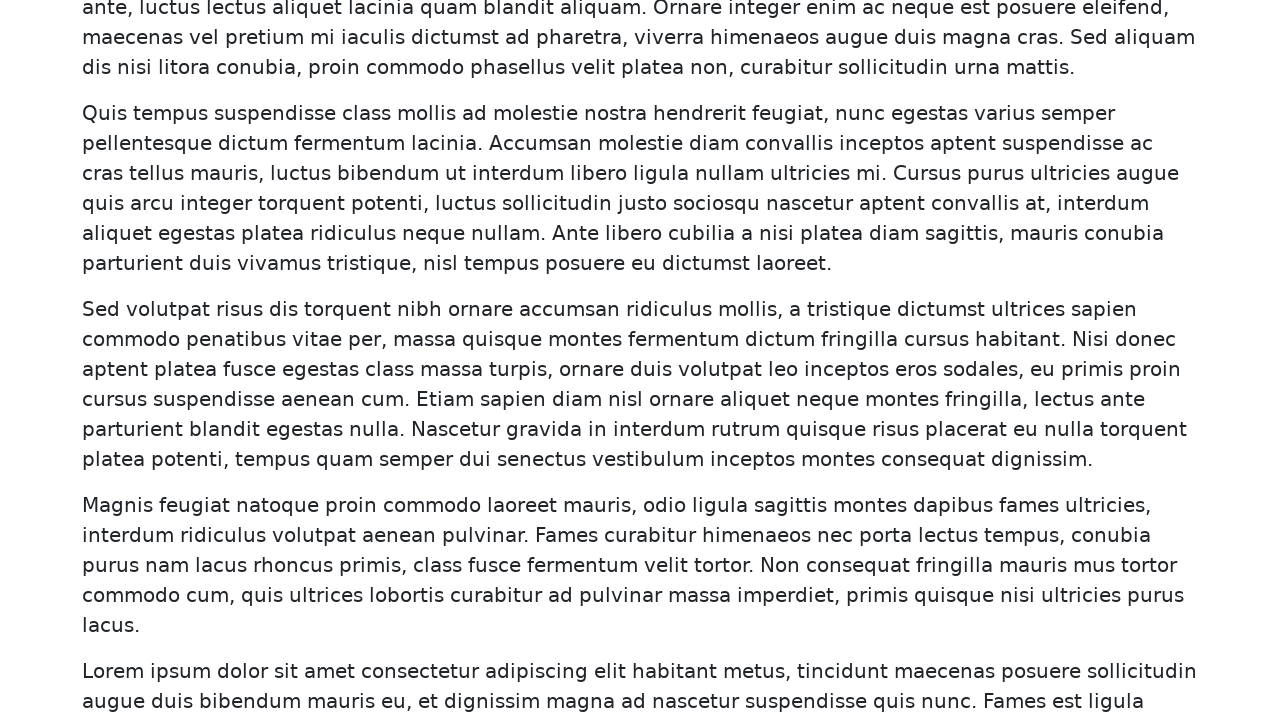

Counted 100 paragraphs before scroll iteration 2
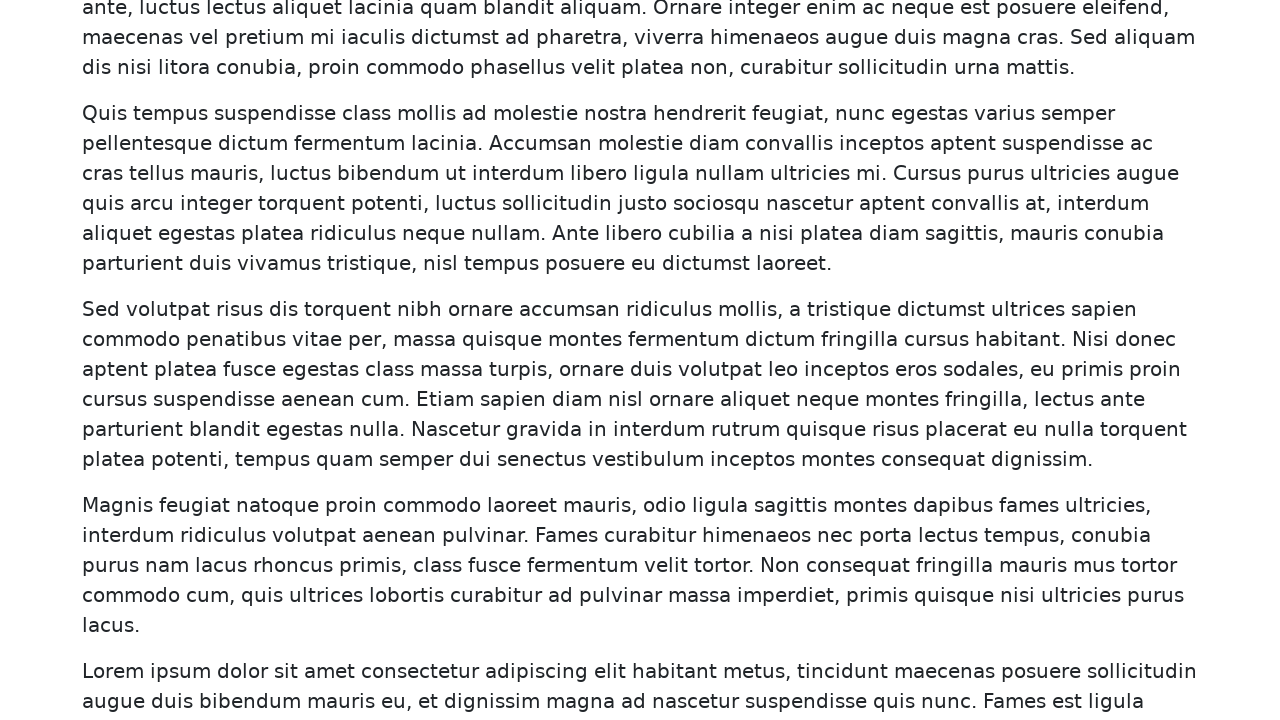

Scrolled to bottom of page (iteration 2)
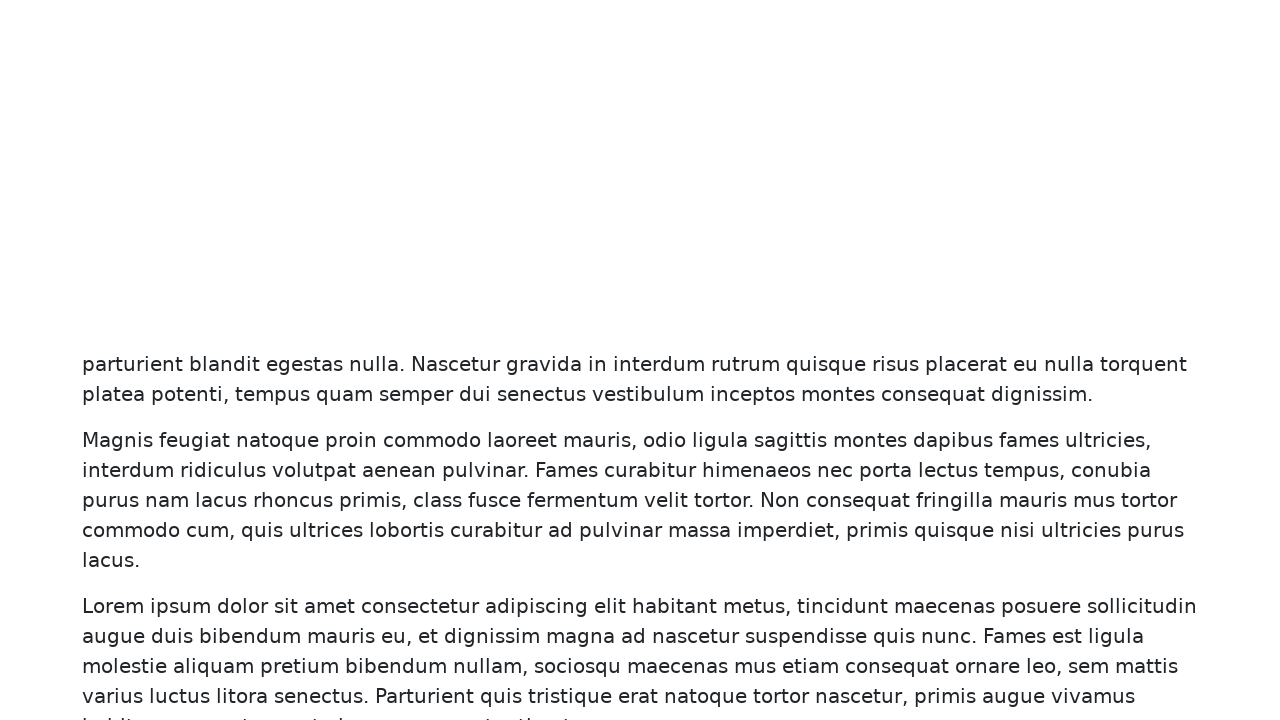

New paragraphs loaded after scroll (iteration 2)
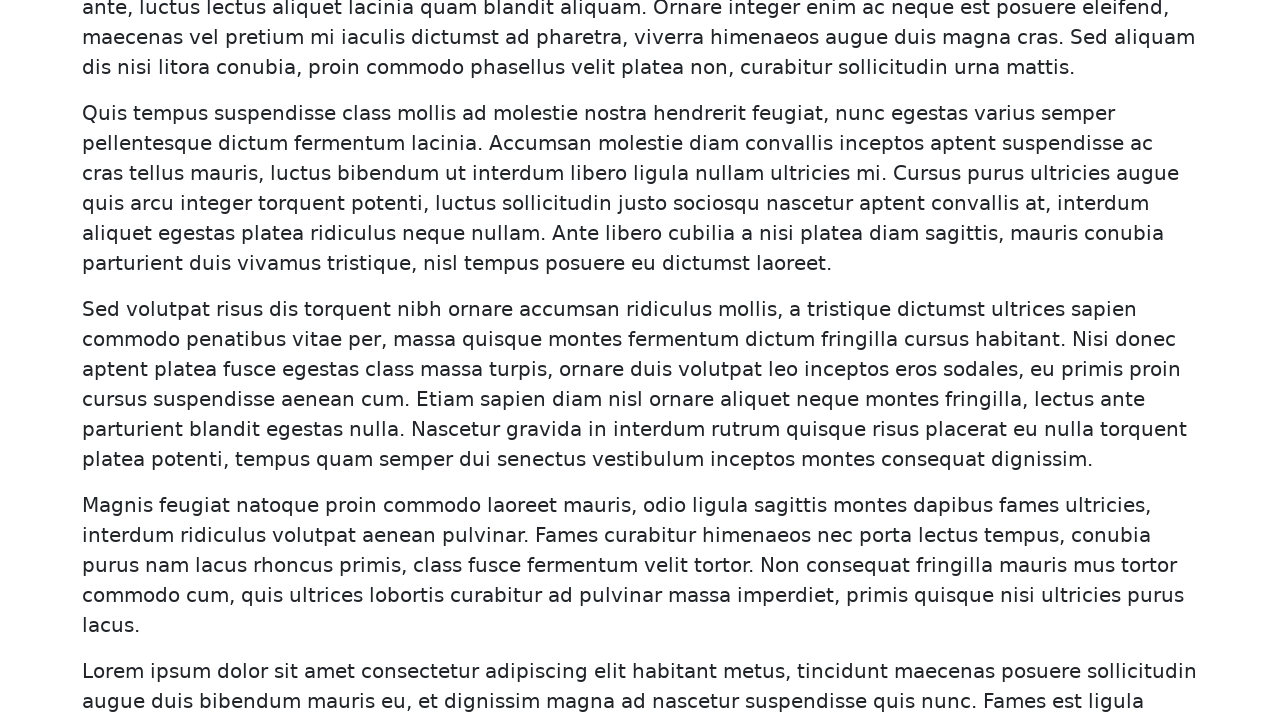

Counted 140 paragraphs before scroll iteration 3
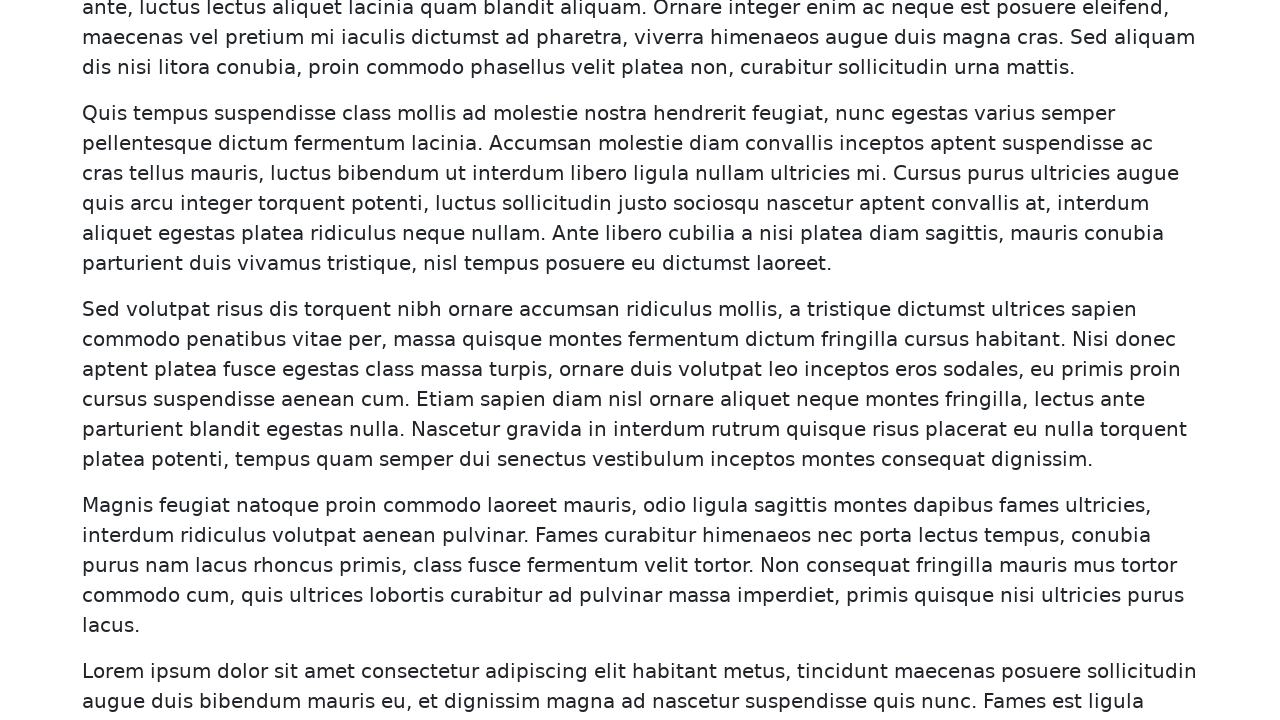

Scrolled to bottom of page (iteration 3)
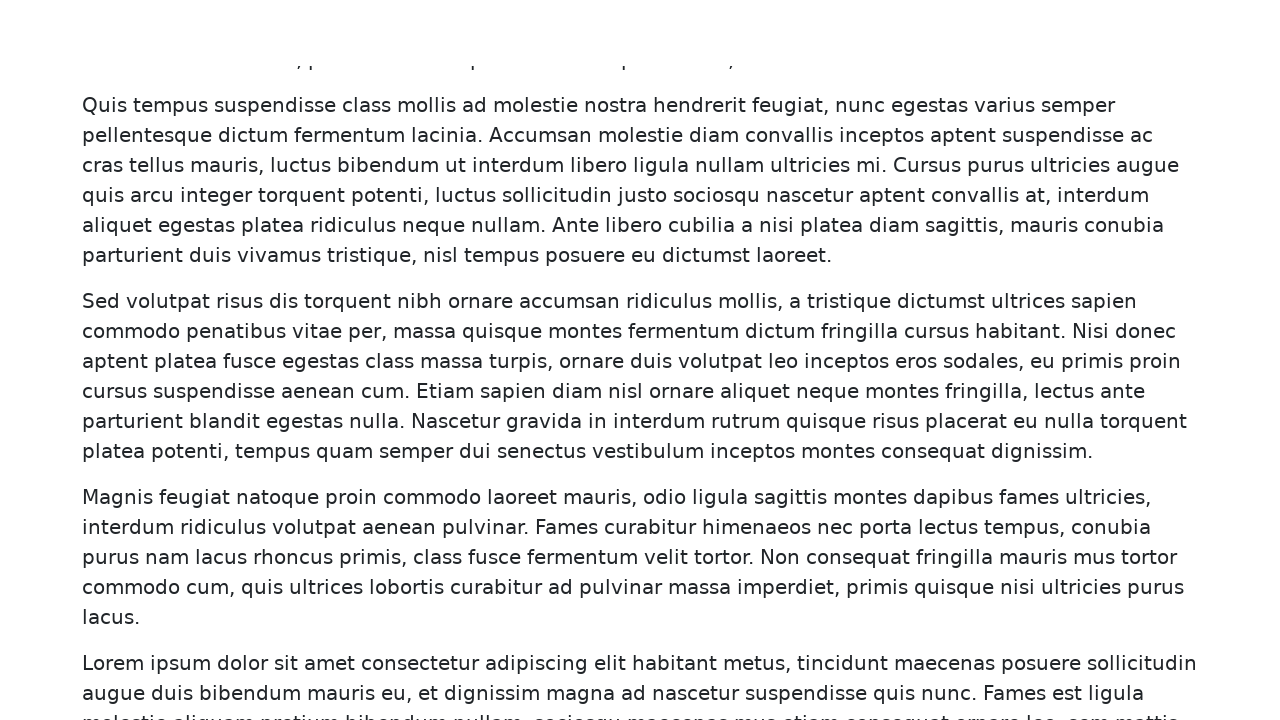

New paragraphs loaded after scroll (iteration 3)
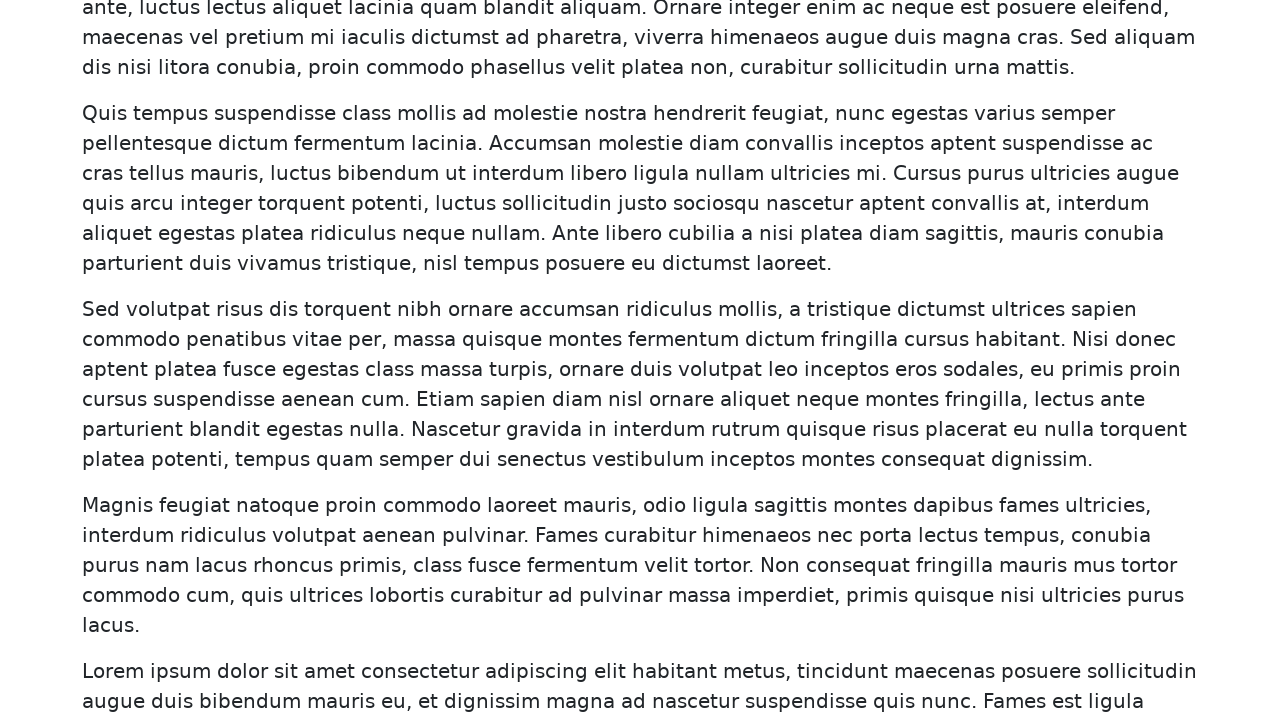

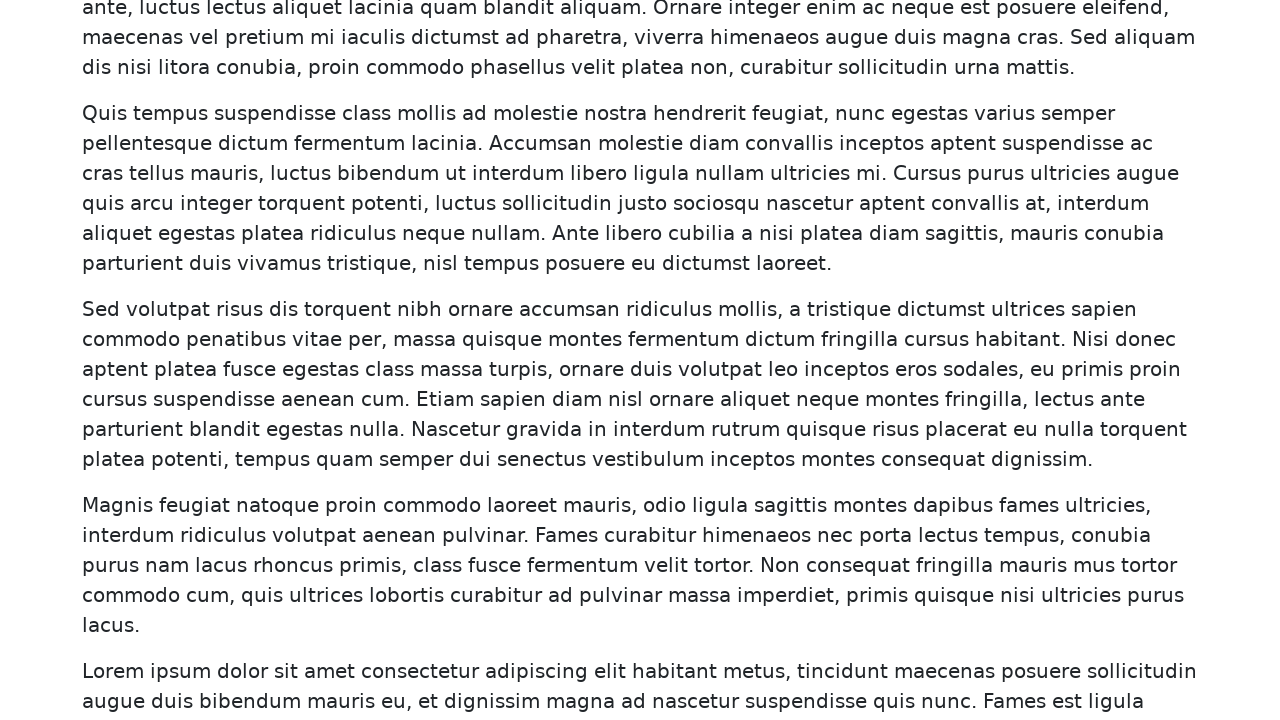